Tests registration form by verifying header text, filling the first name input field, and checking the placeholder attribute value

Starting URL: https://practice.cydeo.com/registration_form

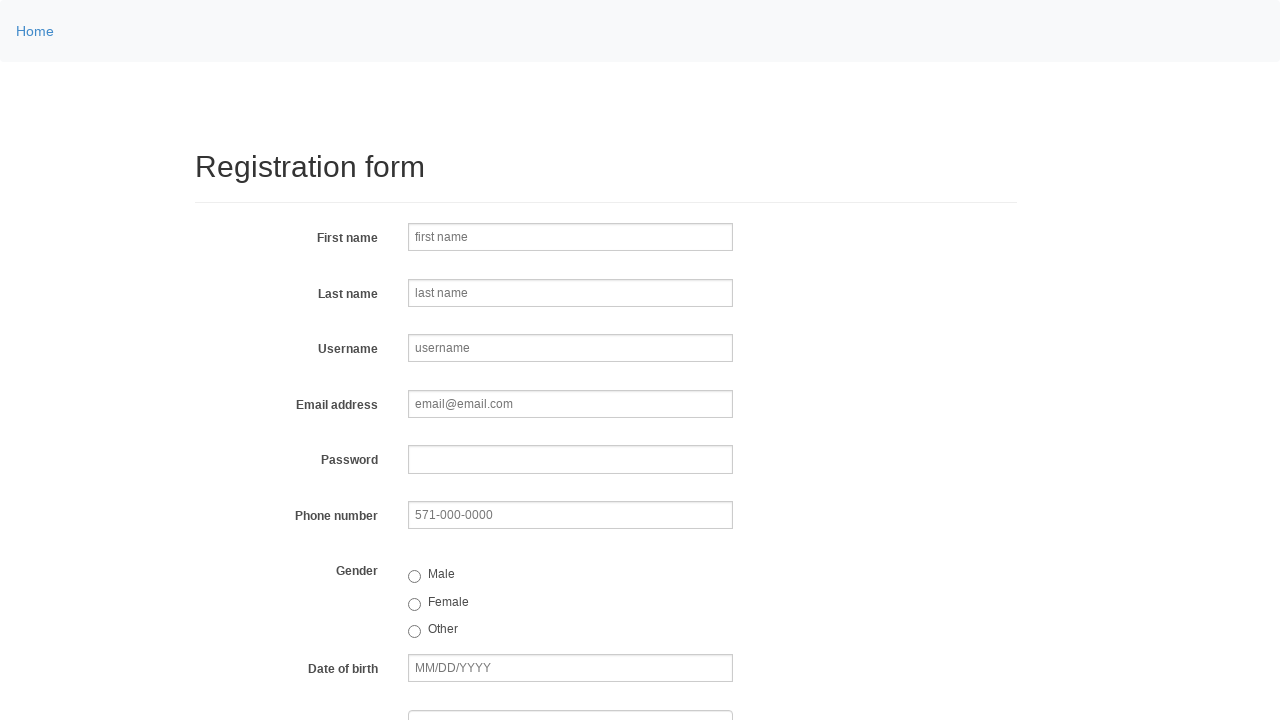

Located h2 header element
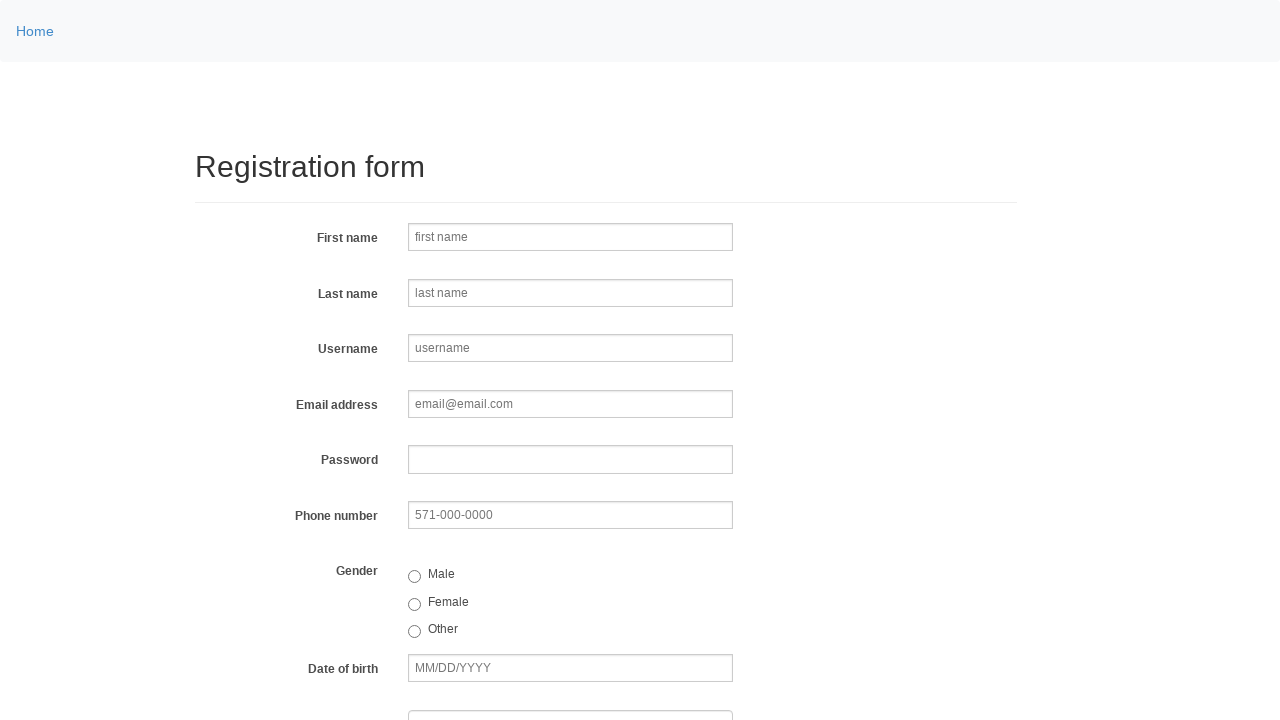

Retrieved header text content
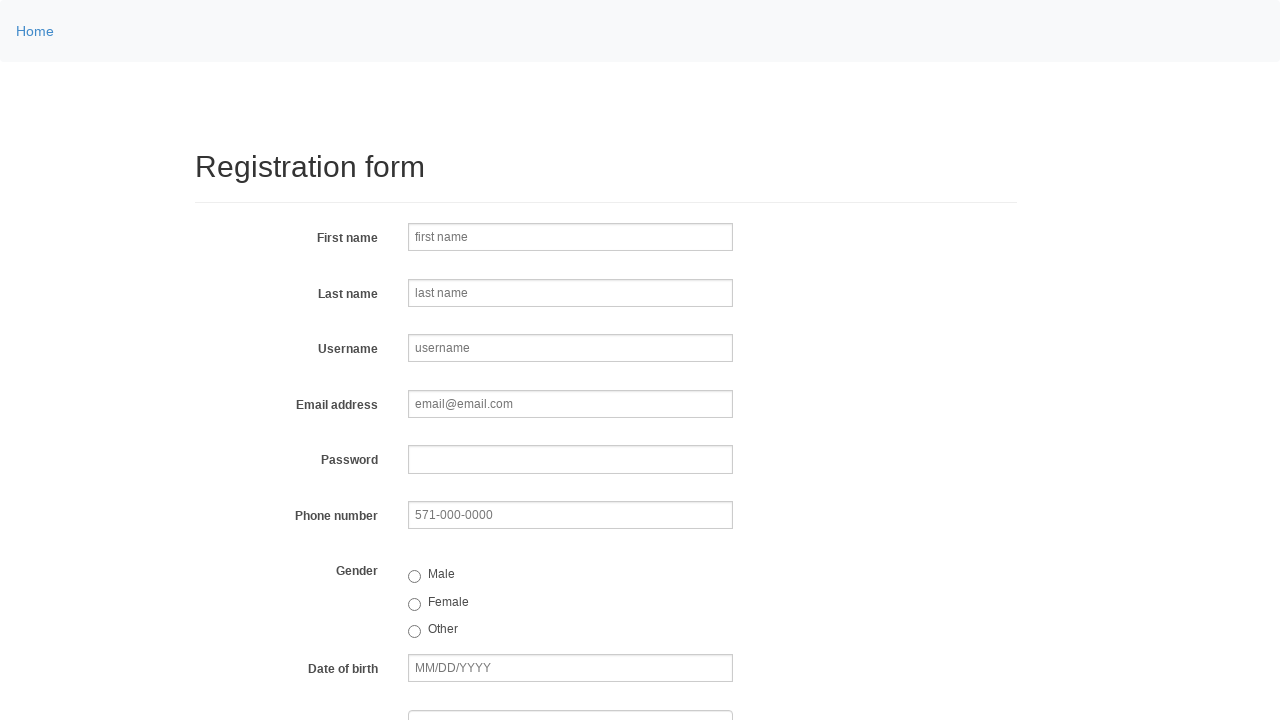

Verified header text is 'Registration form'
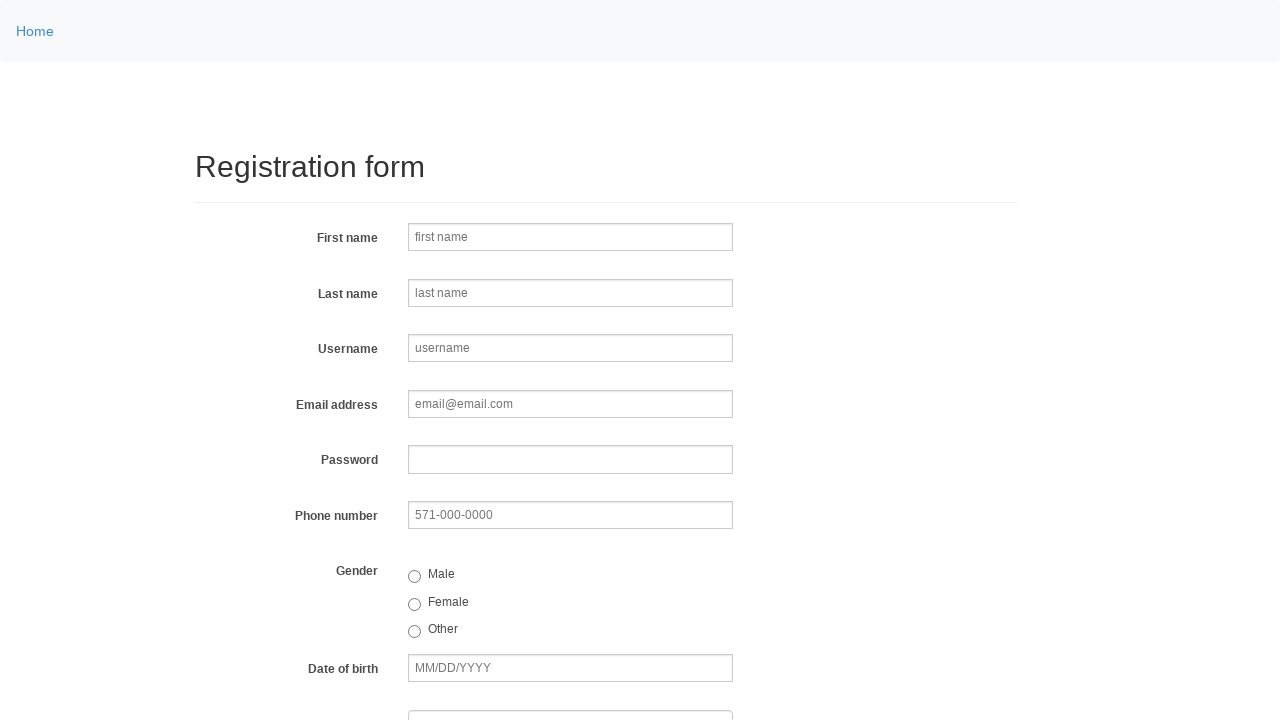

Filled first name input field with 'First name' on input[name='firstname']
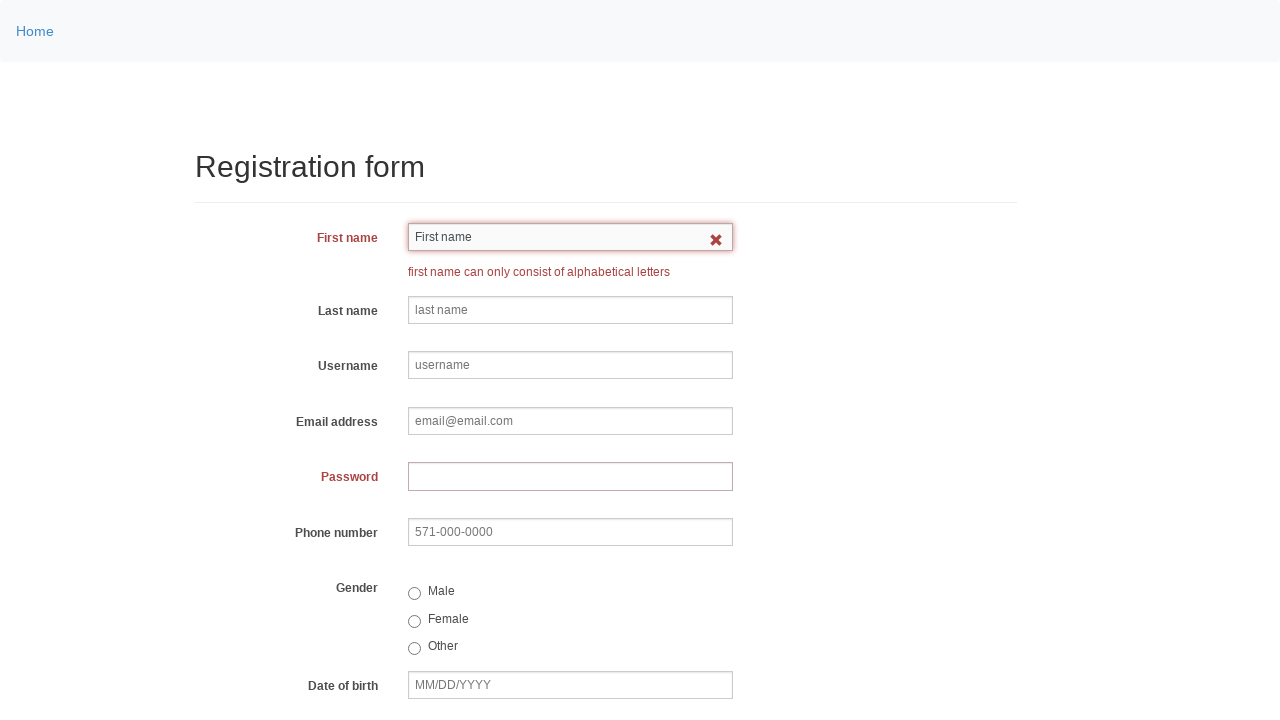

Retrieved placeholder attribute from first name input field
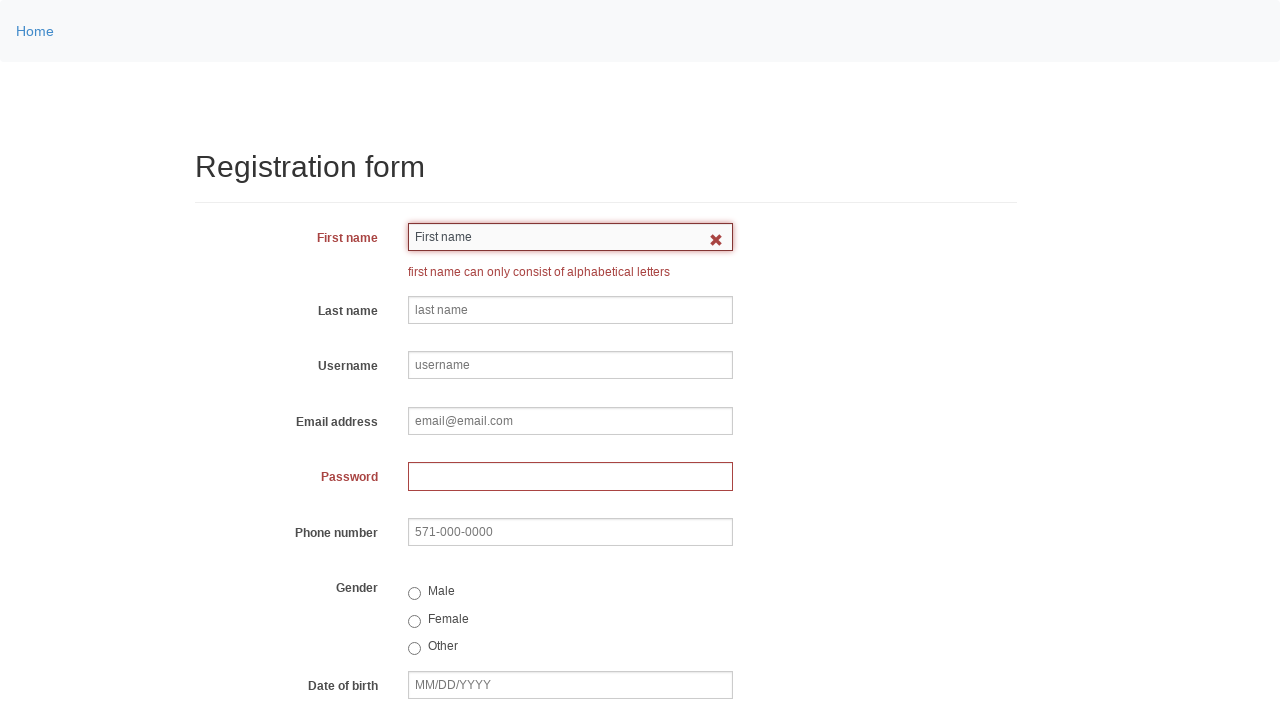

Verified placeholder attribute is 'first name'
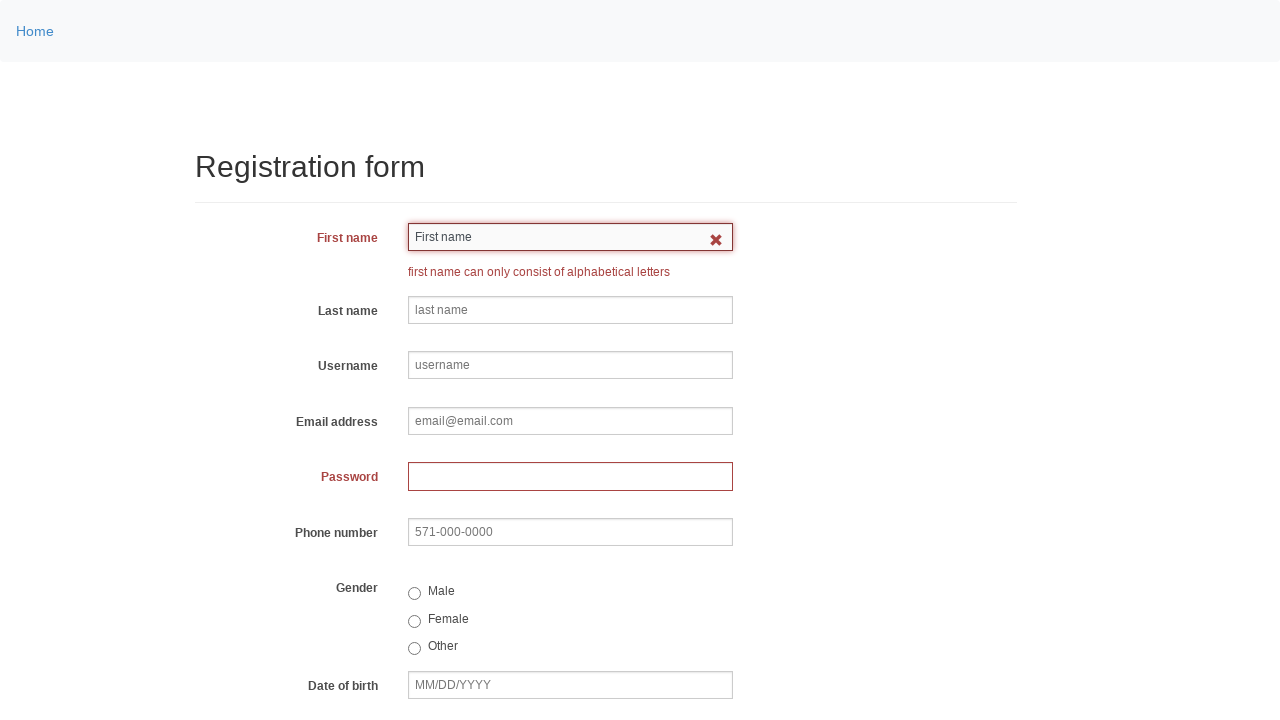

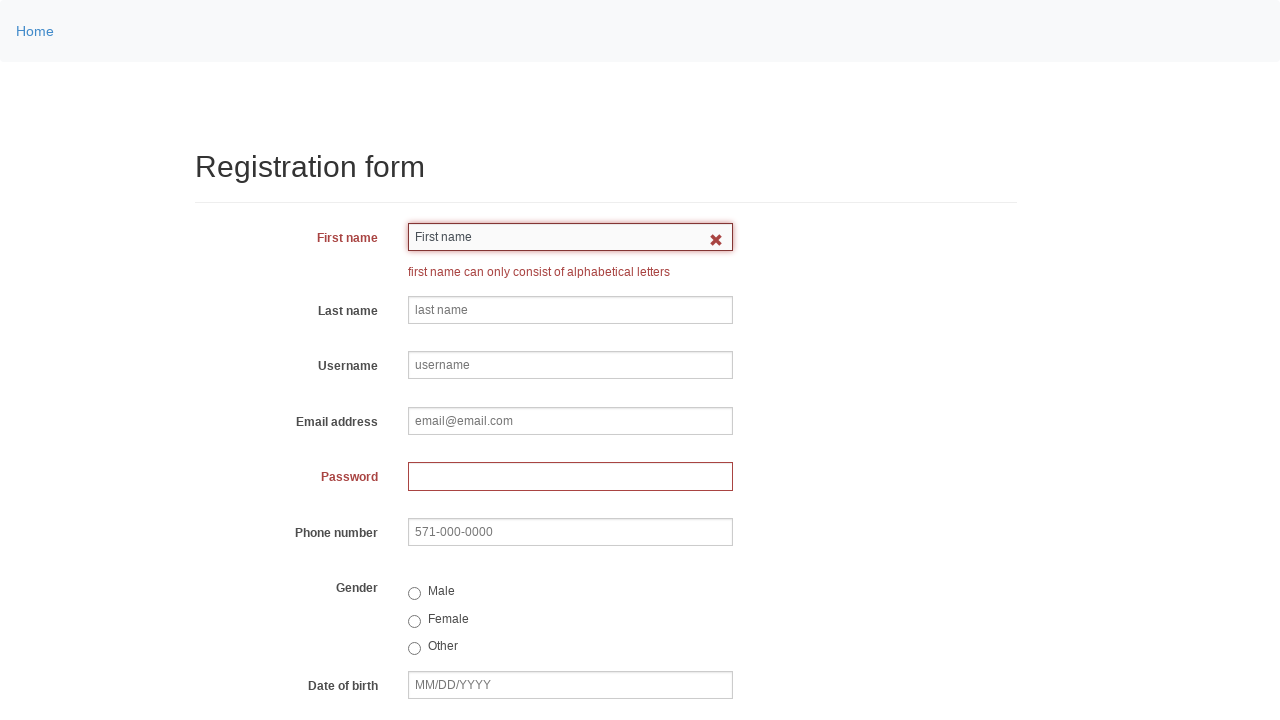